Tests that multiple added elements can be completely deleted one by one

Starting URL: https://the-internet.herokuapp.com/add_remove_elements/

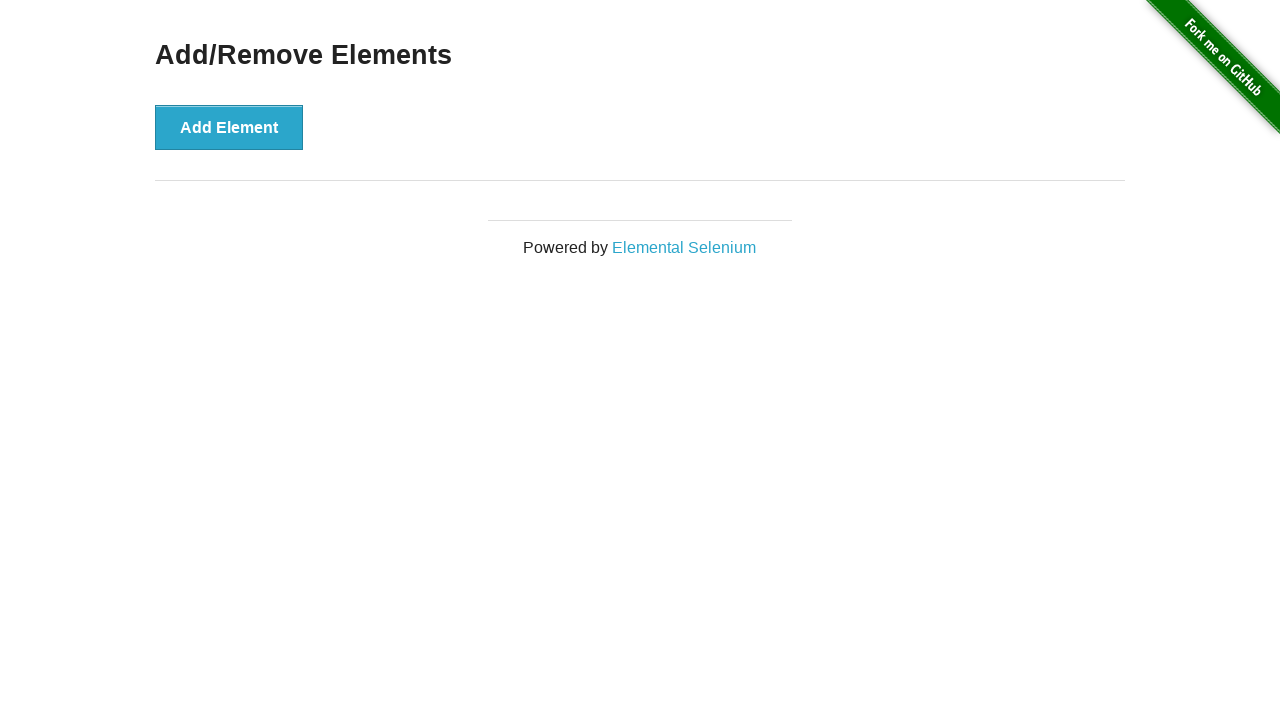

Clicked Add Element button (1st time) at (229, 127) on button:has-text('Add Element')
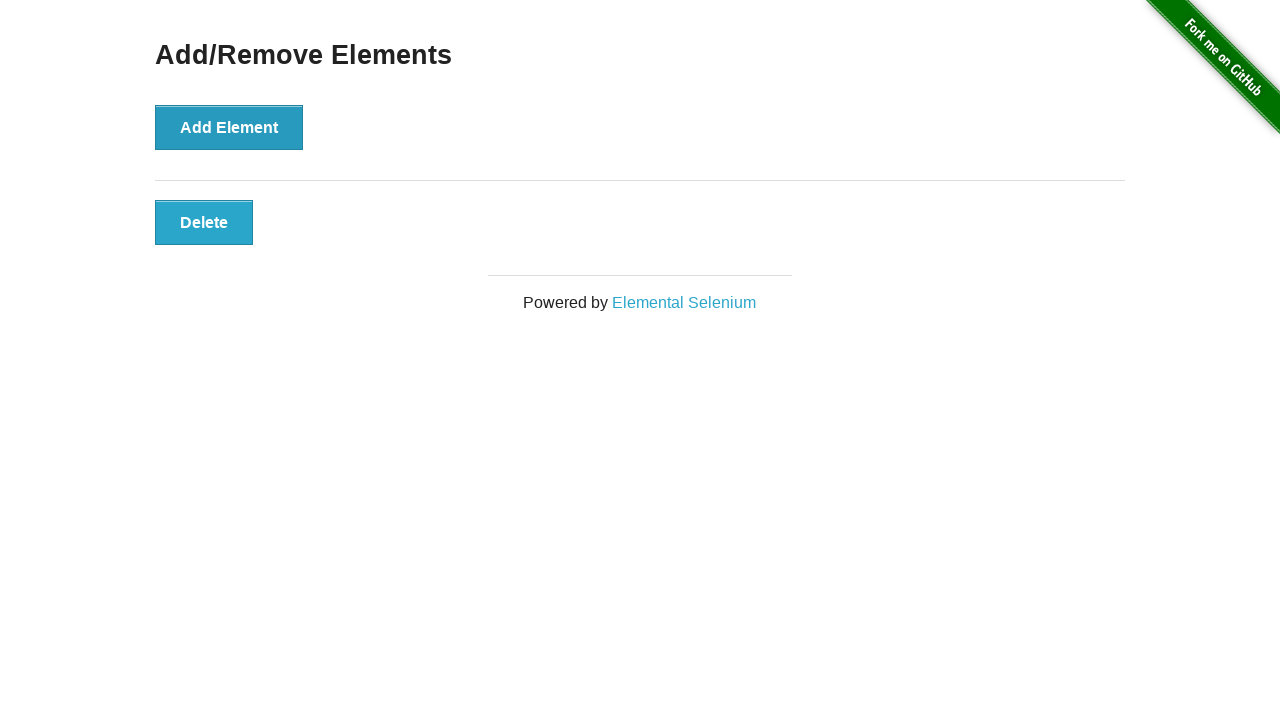

Clicked Add Element button (2nd time) at (229, 127) on button:has-text('Add Element')
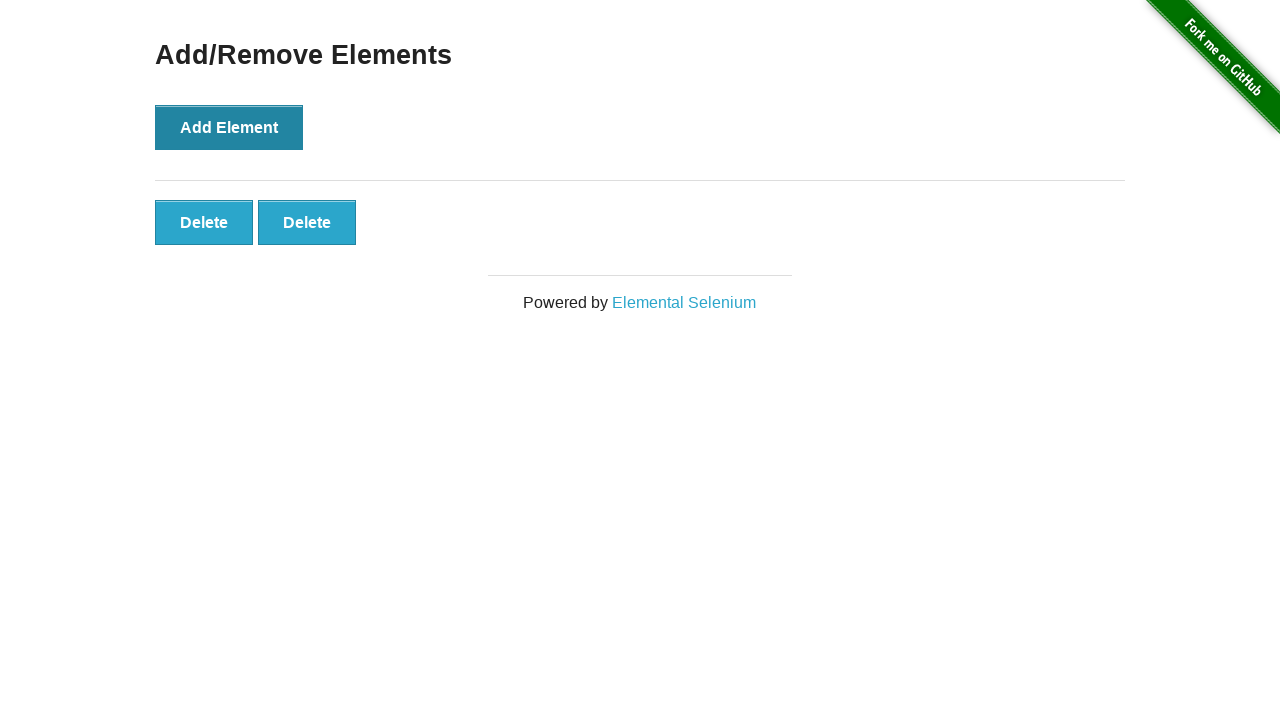

Clicked Add Element button (3rd time) at (229, 127) on button:has-text('Add Element')
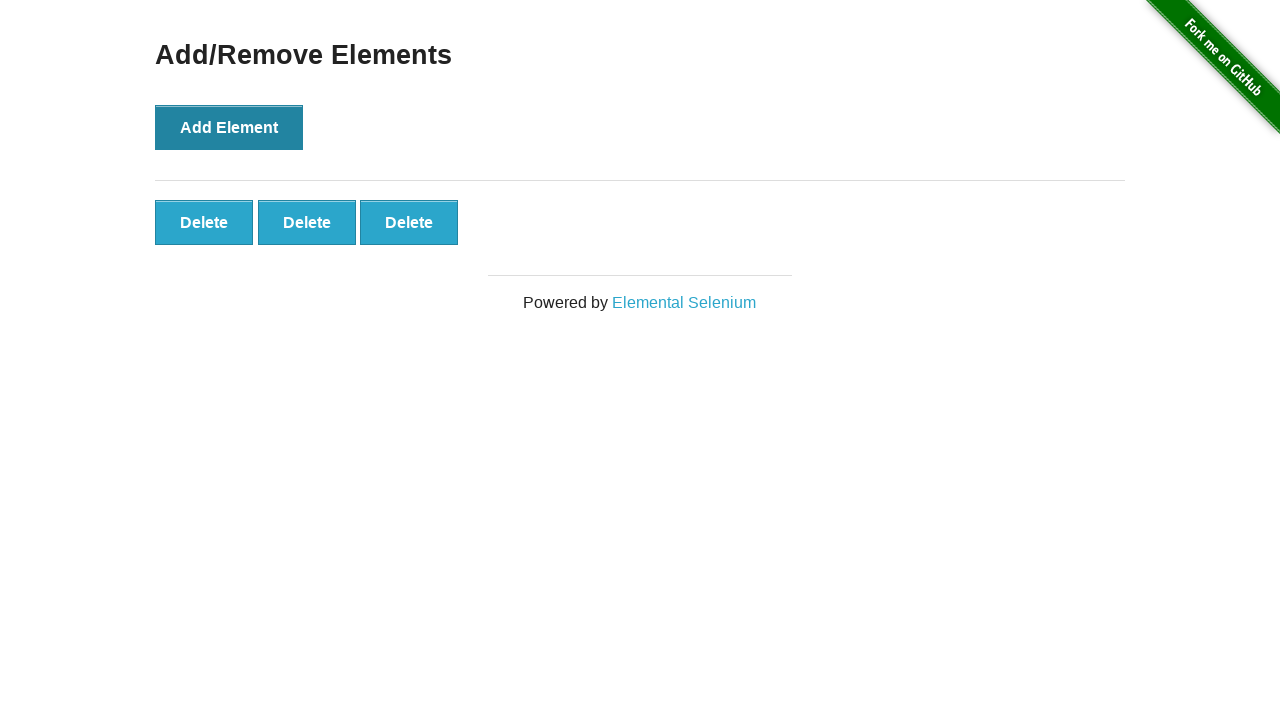

Deleted first added element at (204, 222) on button.added-manually >> nth=0
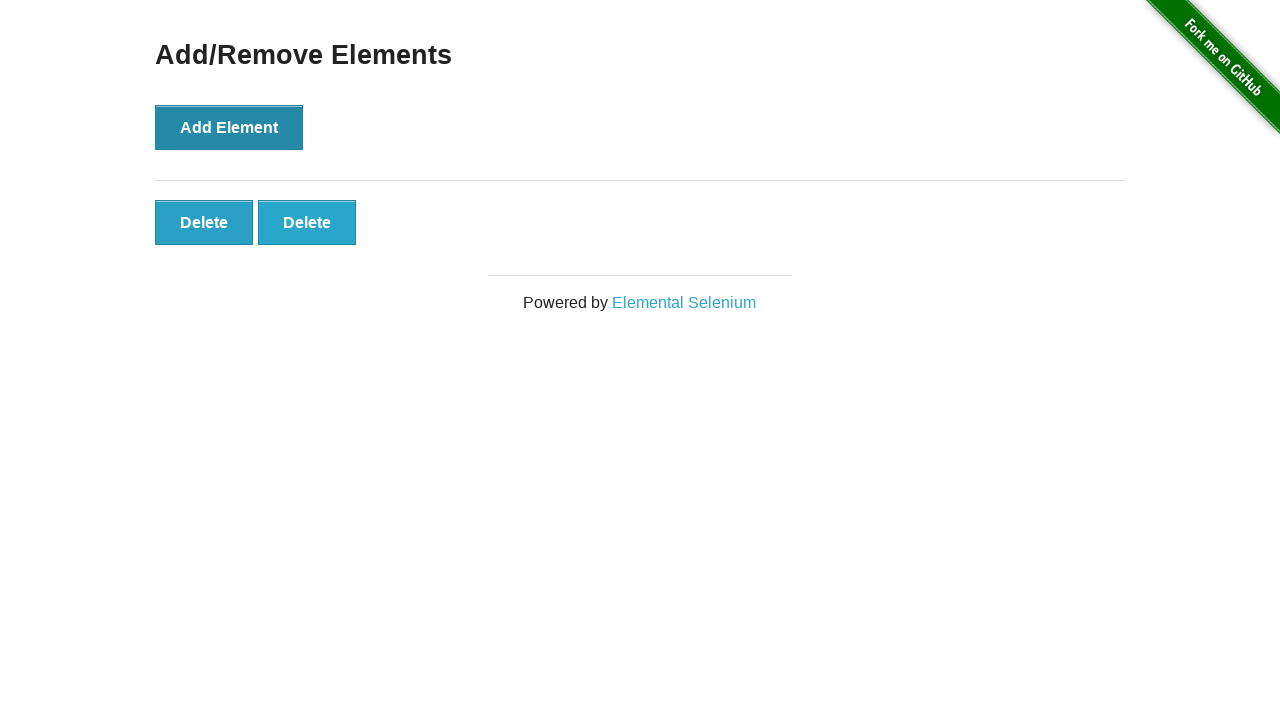

Deleted second added element at (204, 222) on button.added-manually >> nth=0
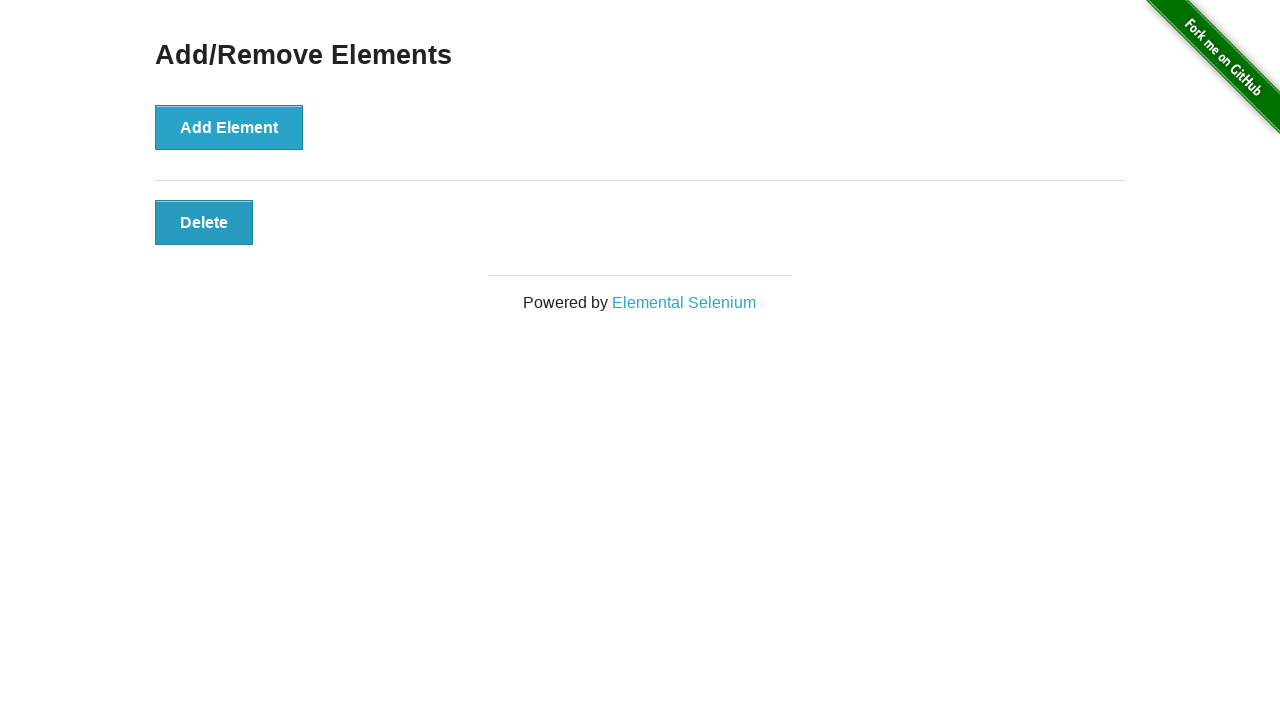

Deleted third added element at (204, 222) on button.added-manually >> nth=0
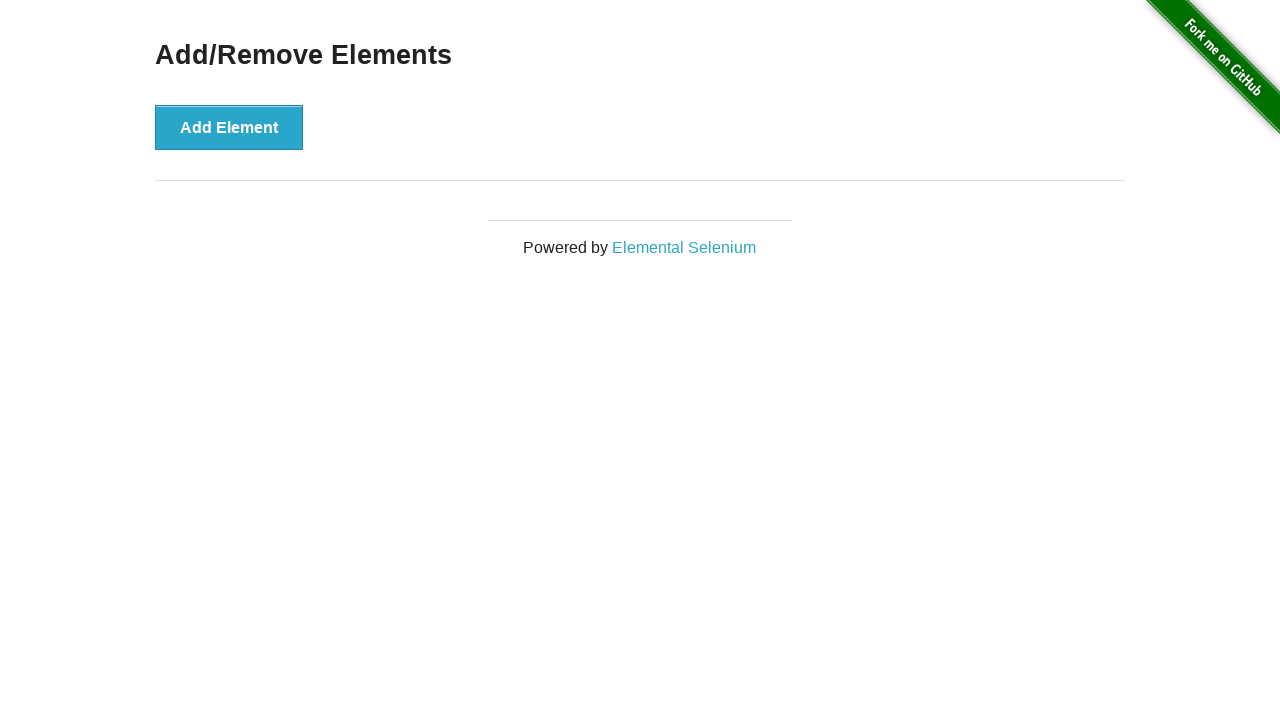

Verified all added elements have been deleted (count = 0)
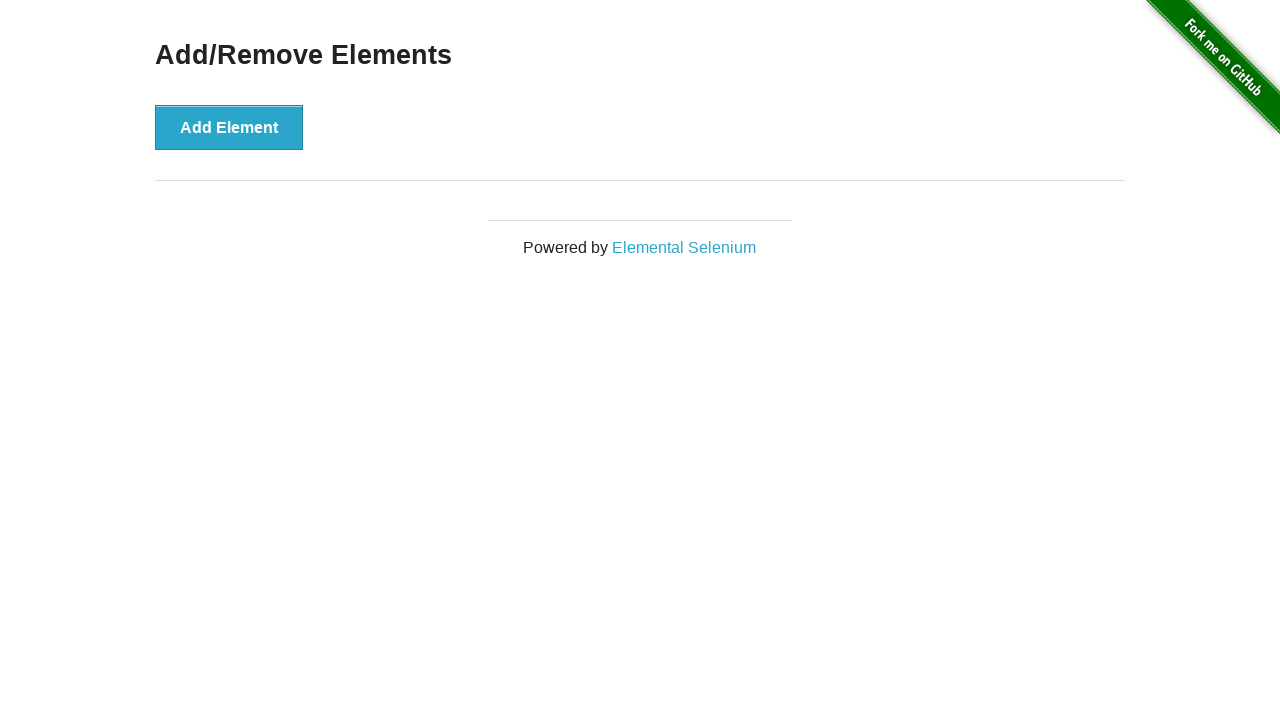

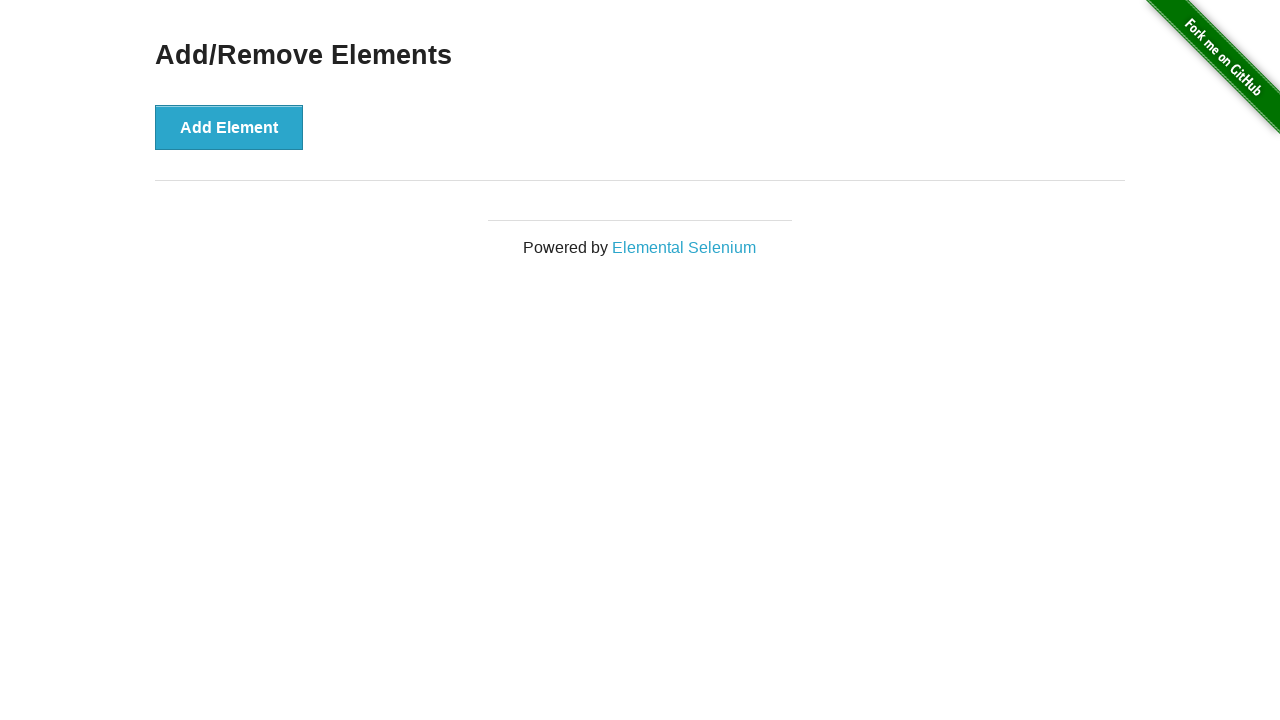